Tests search functionality on postel-market.com.ua by searching for "одеяло"

Starting URL: https://postel-market.com.ua/

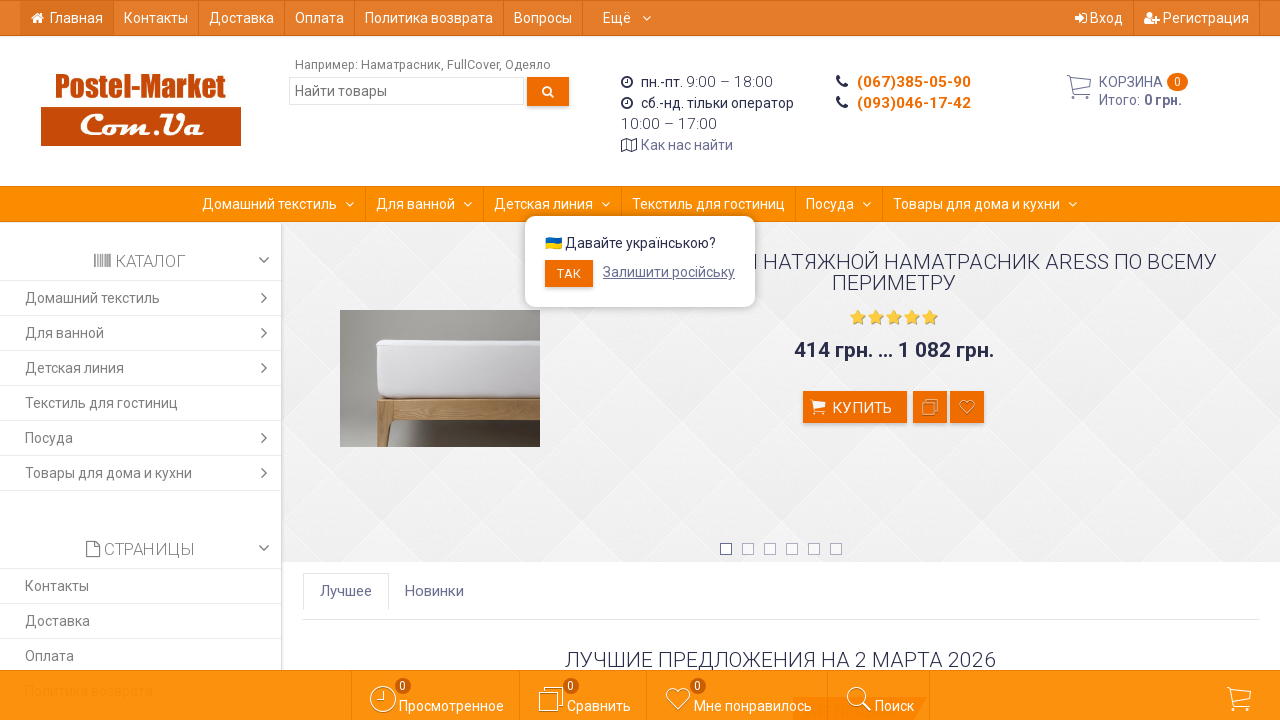

Filled search field with 'одеяло' on input[name='query']
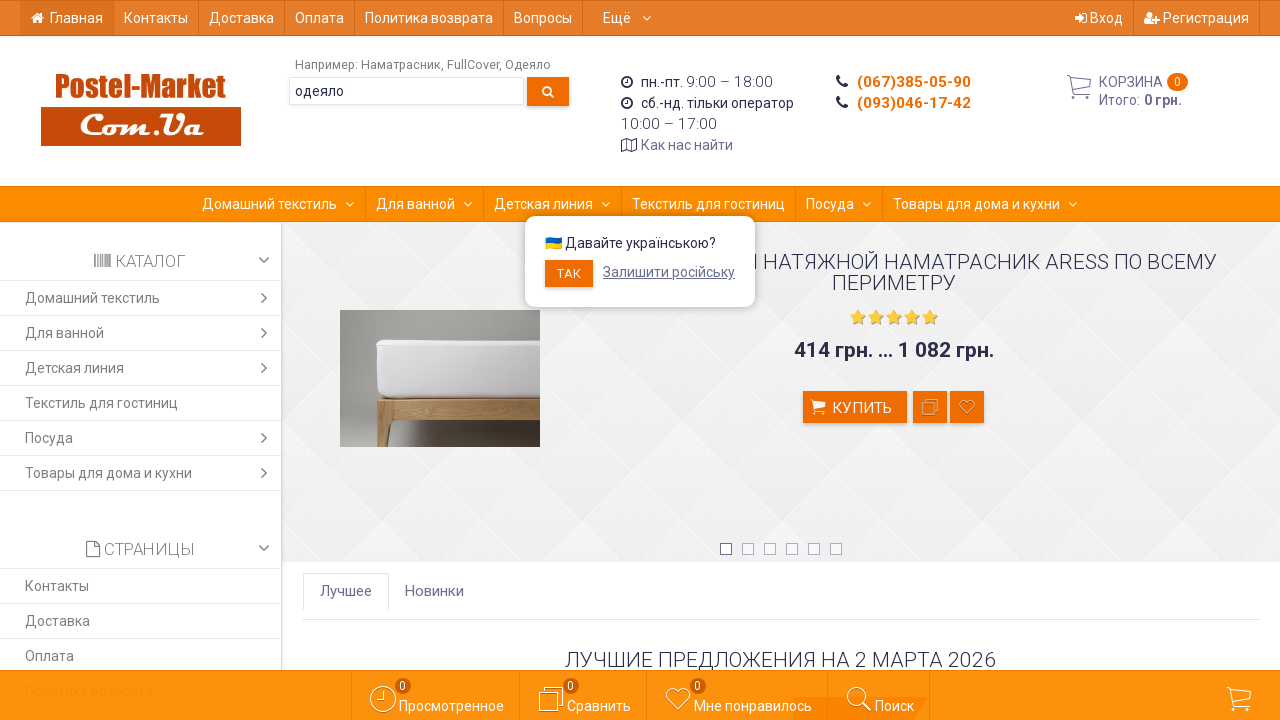

Pressed Enter to submit search for 'одеяло' on input[name='query']
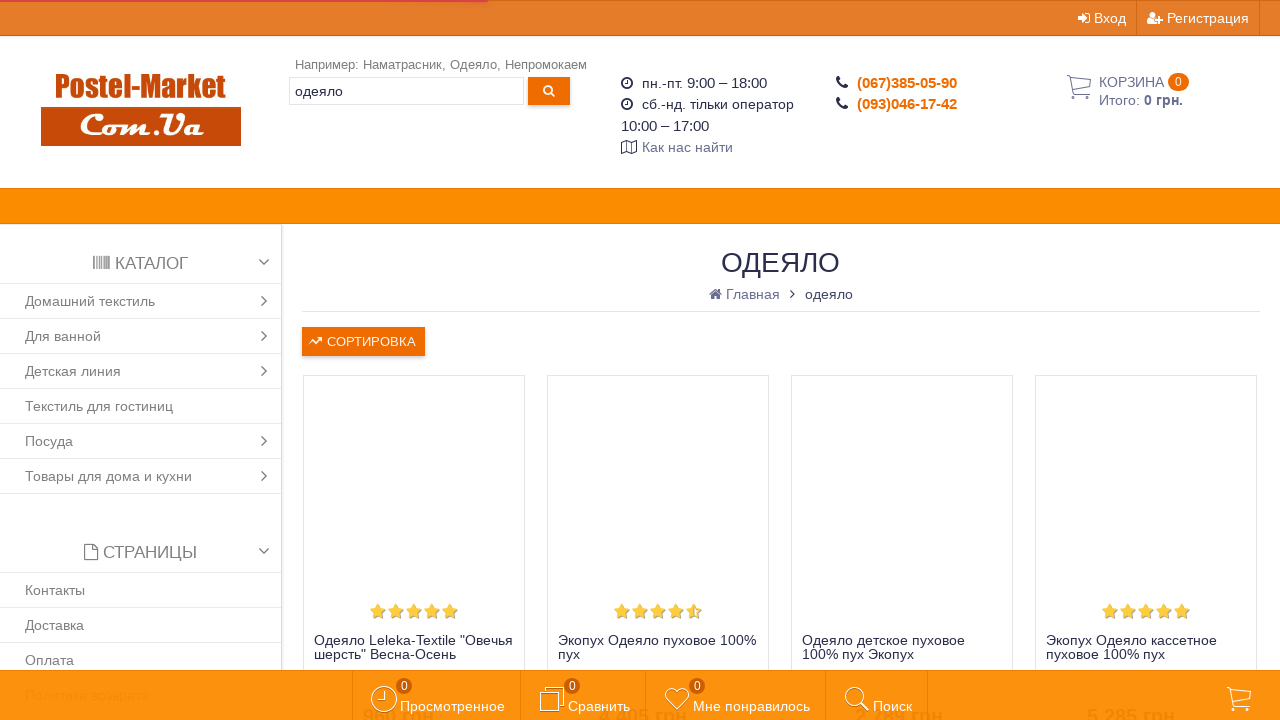

Search results page loaded and page-name selector visible
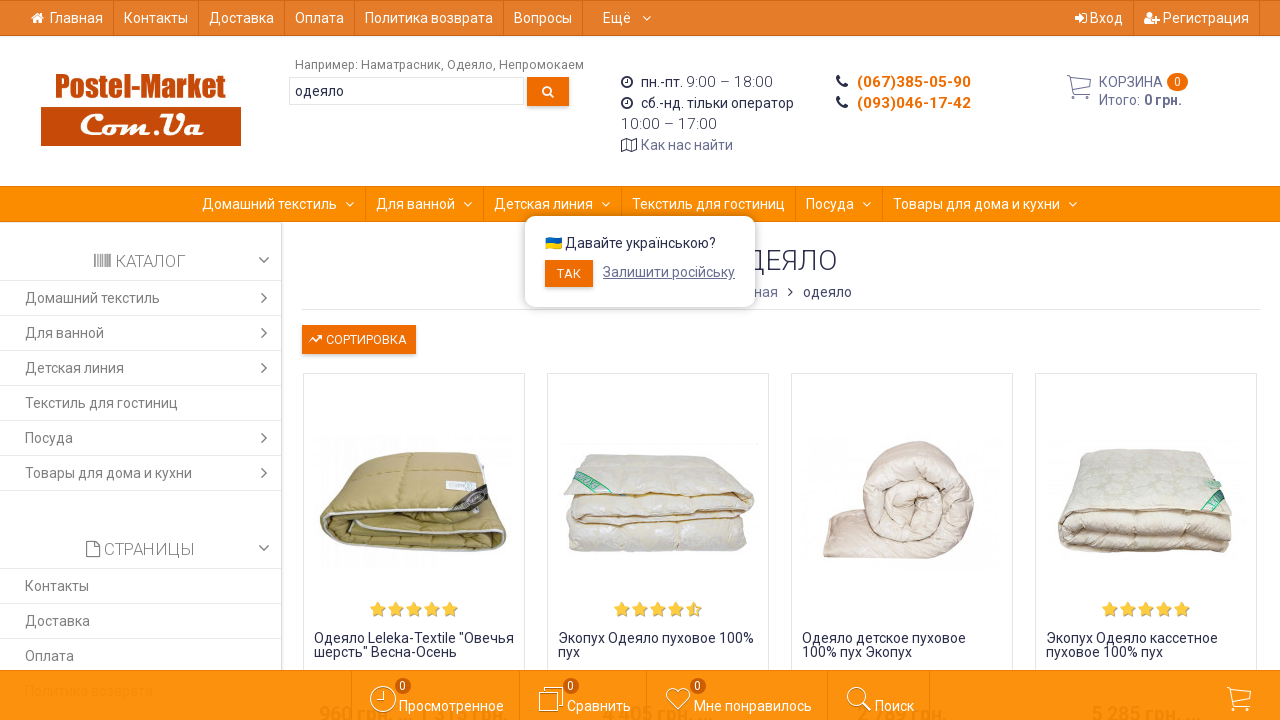

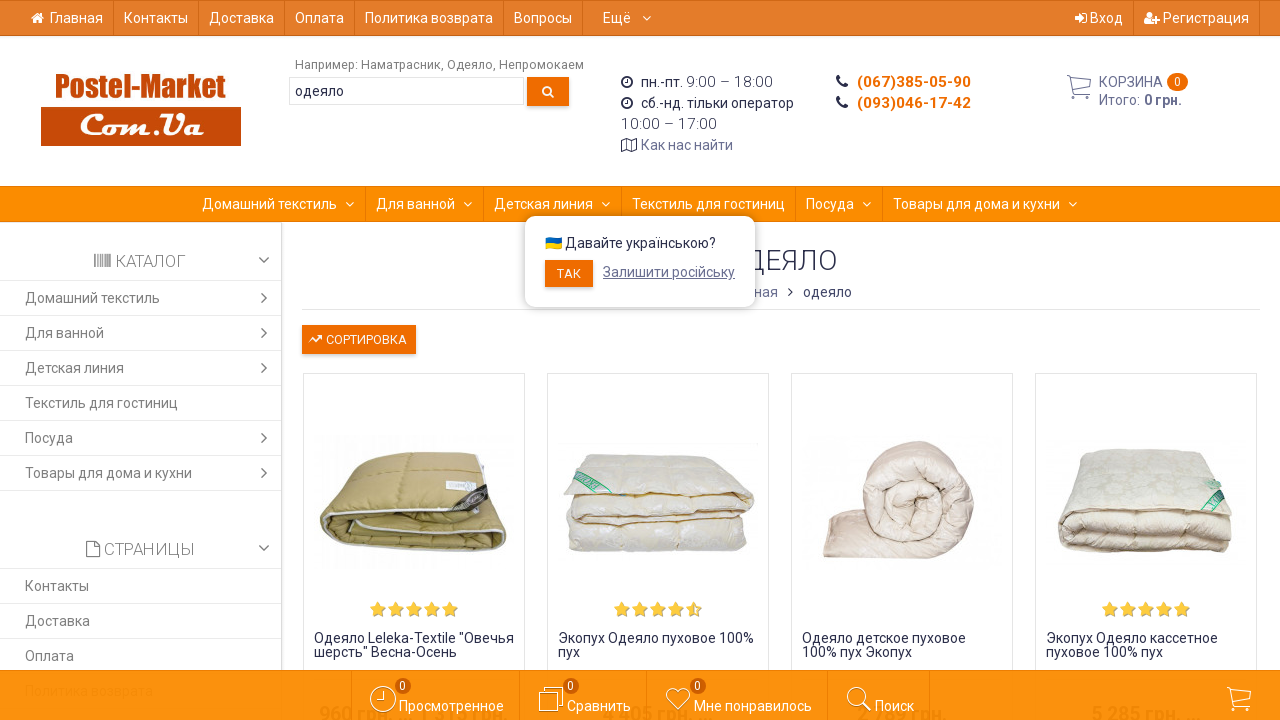